Tests a registration form by filling in personal information fields (first name, last name, email, phone, address) and submitting the form

Starting URL: http://suninjuly.github.io/registration1.html

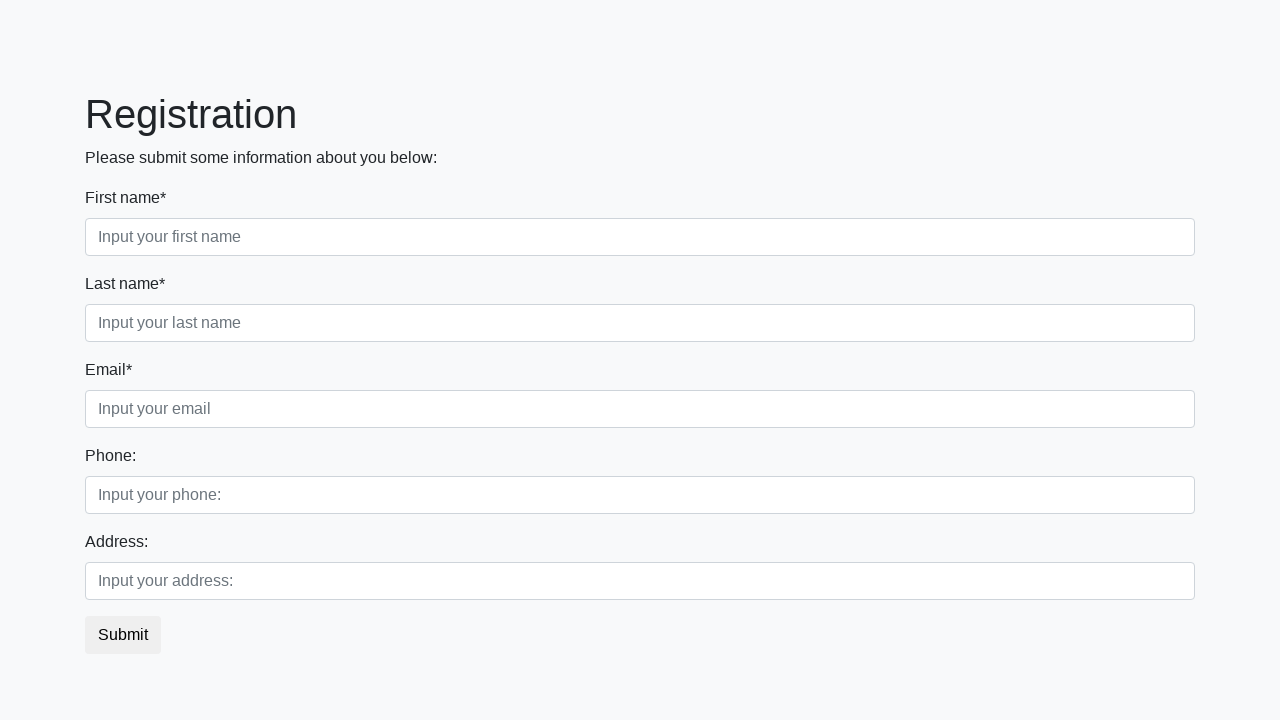

Filled first name field with 'John' on div.first_block div.first_class input[placeholder='Input your first name'].first
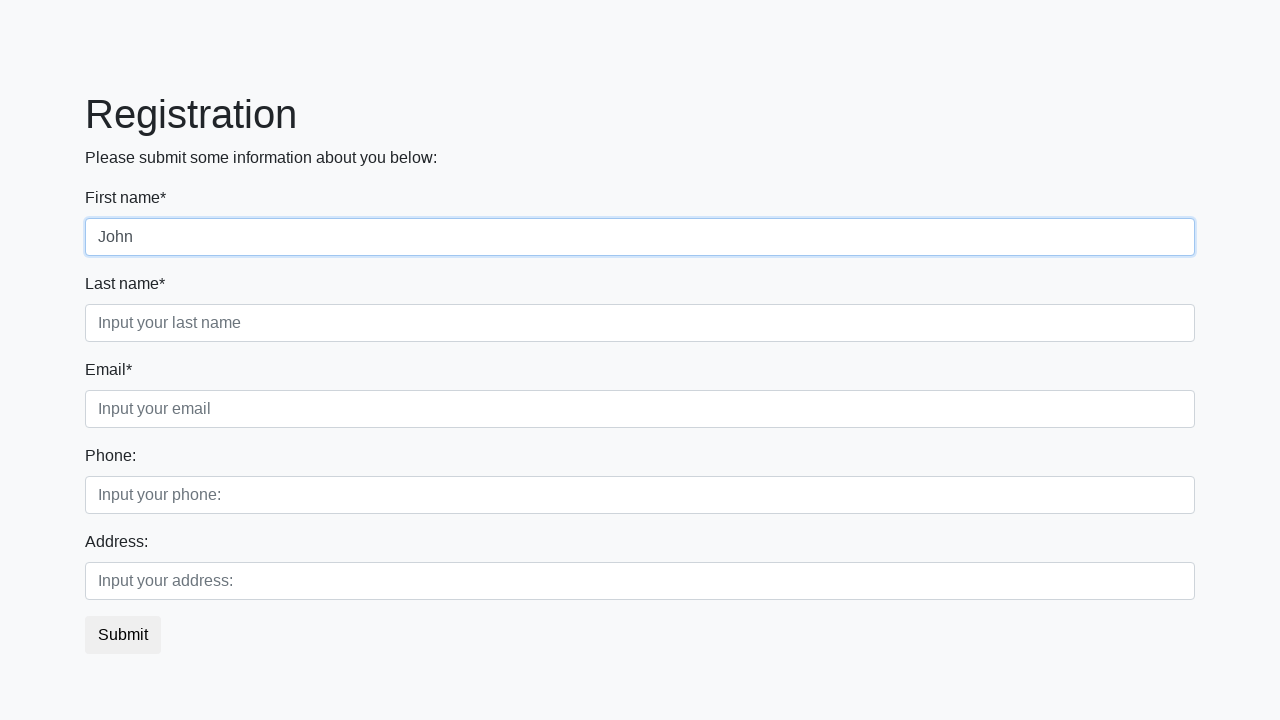

Filled last name field with 'Smith' on div.first_block div.second_class input[placeholder='Input your last name'].secon
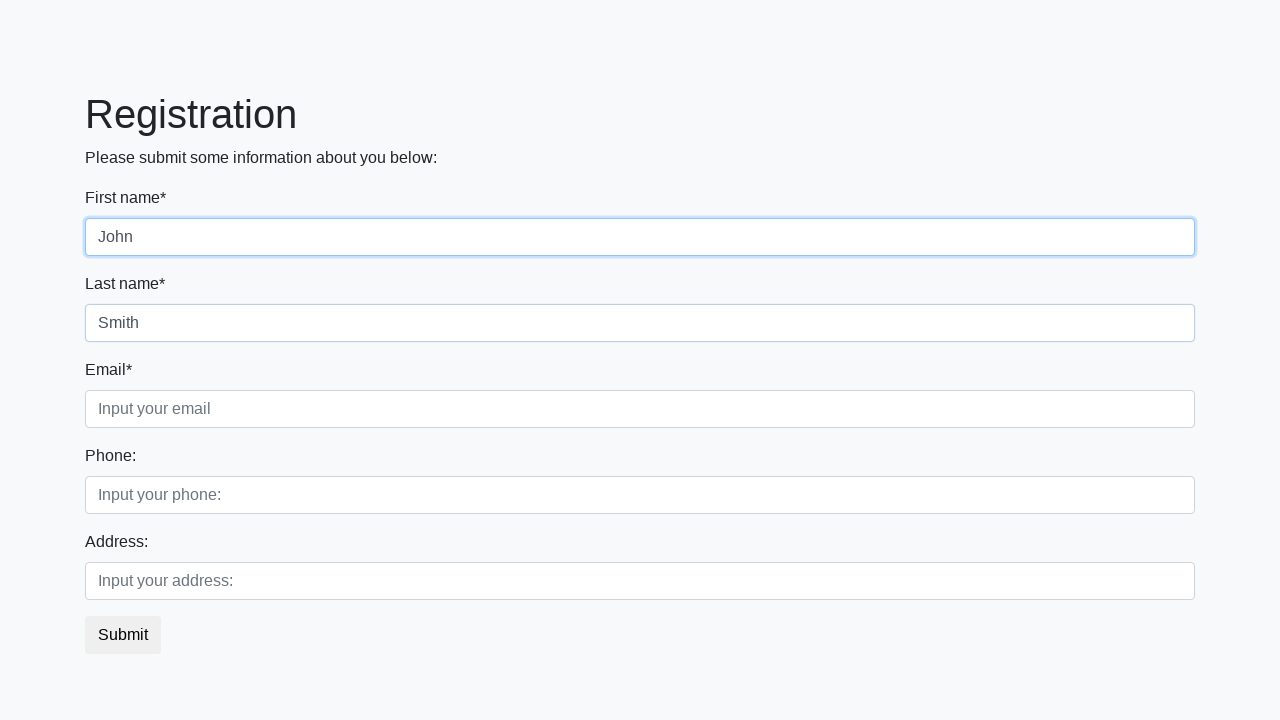

Filled email field with 'john.smith@example.com' on div.first_block div.third_class input[placeholder='Input your email'].third
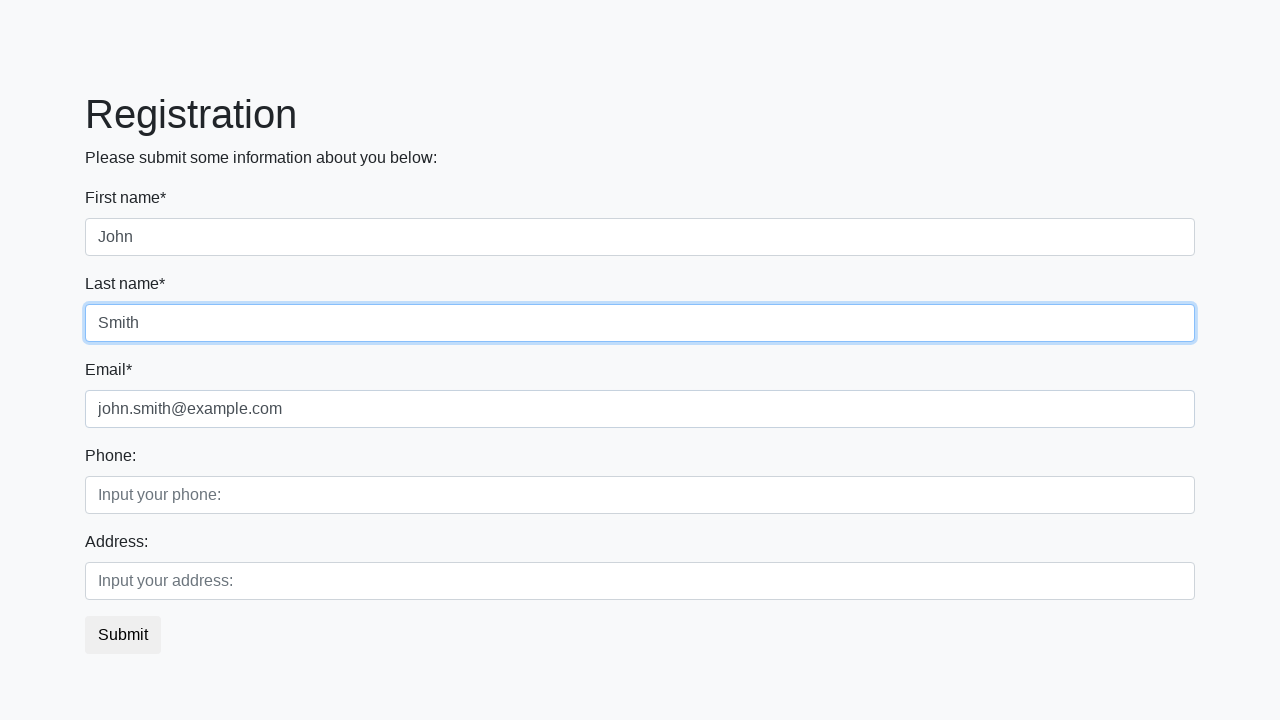

Filled phone number field with '+1-555-123-4567' on div.second_block div.first_class input[placeholder='Input your phone:'].first
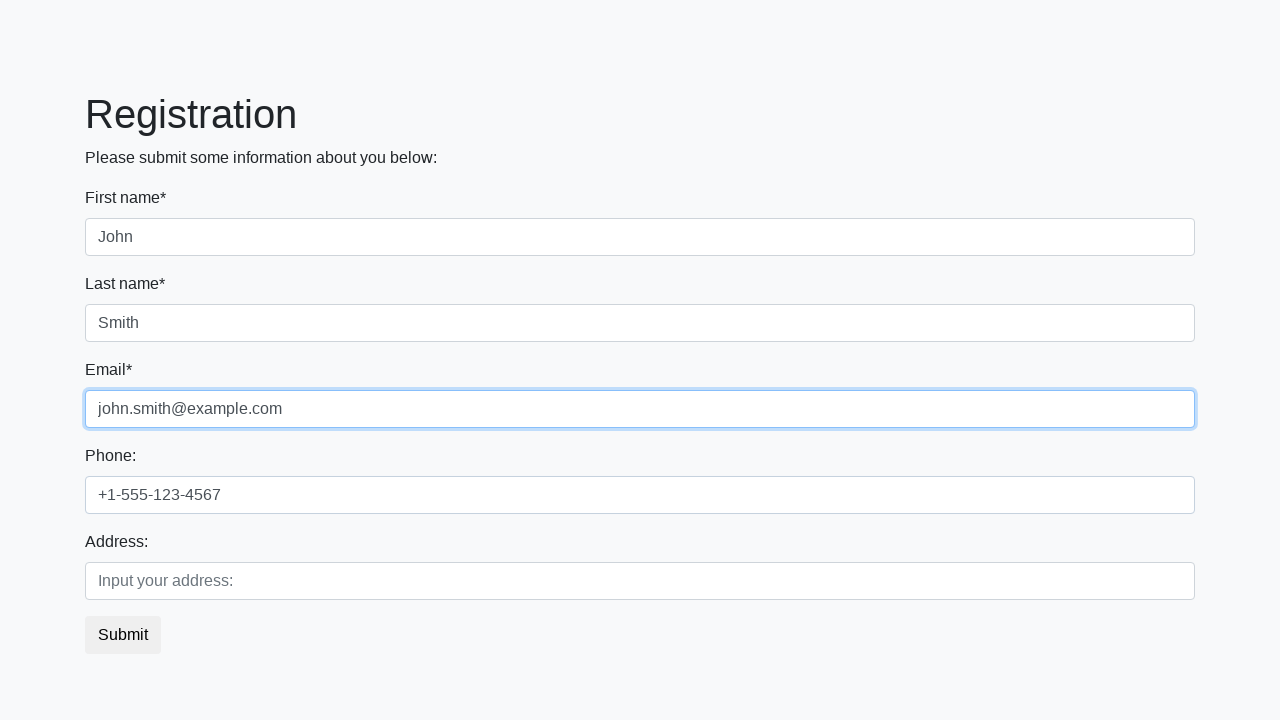

Filled address field with '123 Main Street, Boston, MA' on div.second_block div.second_class input[placeholder='Input your address:'].secon
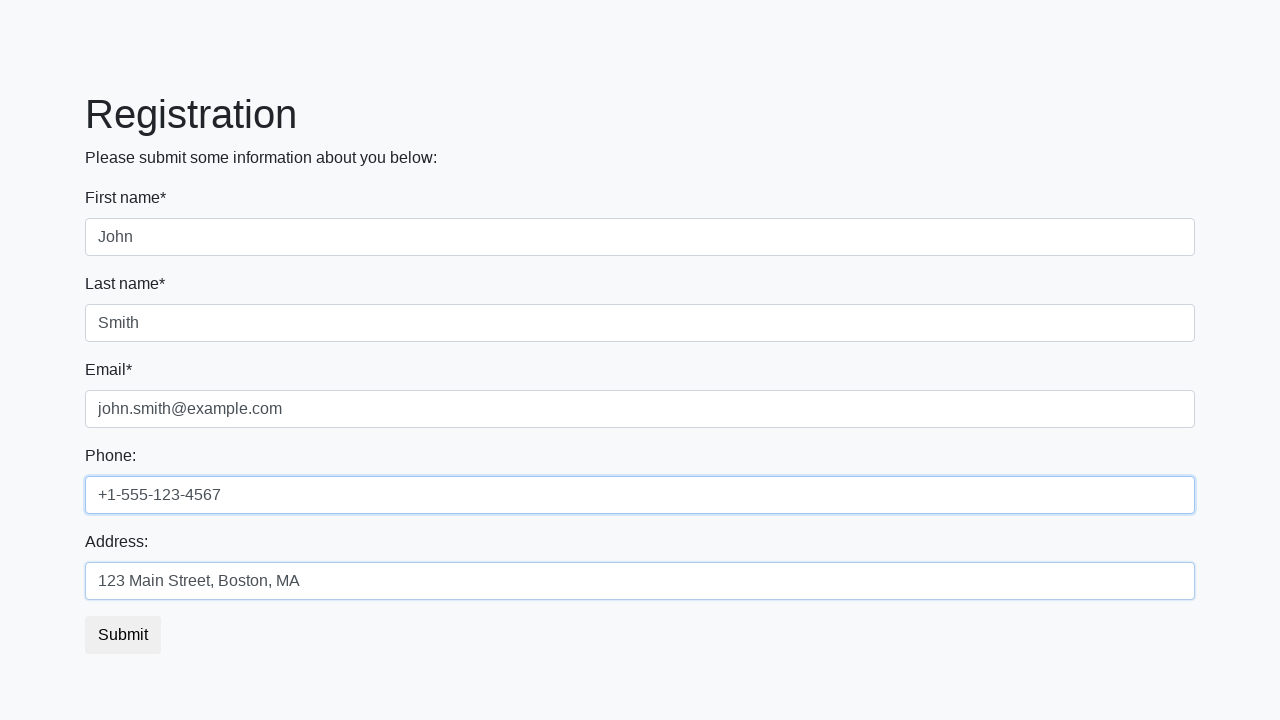

Clicked Submit button to complete registration form at (123, 635) on xpath=//button[text()='Submit']
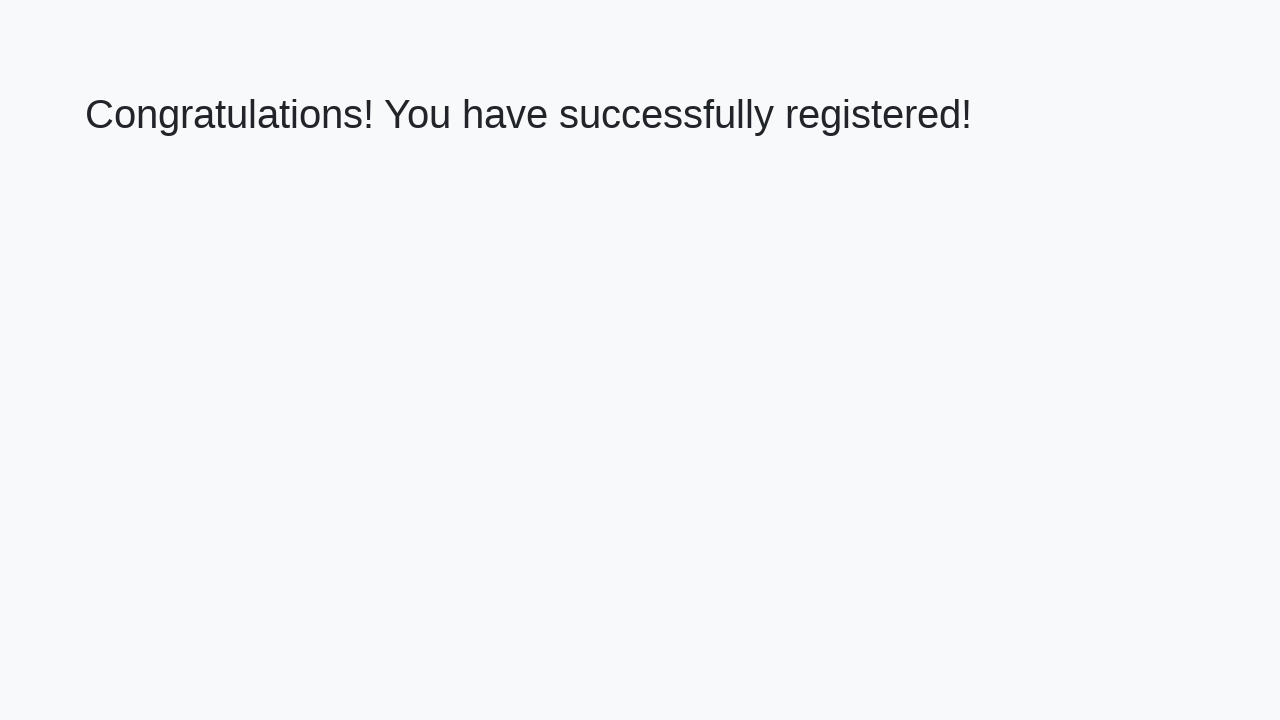

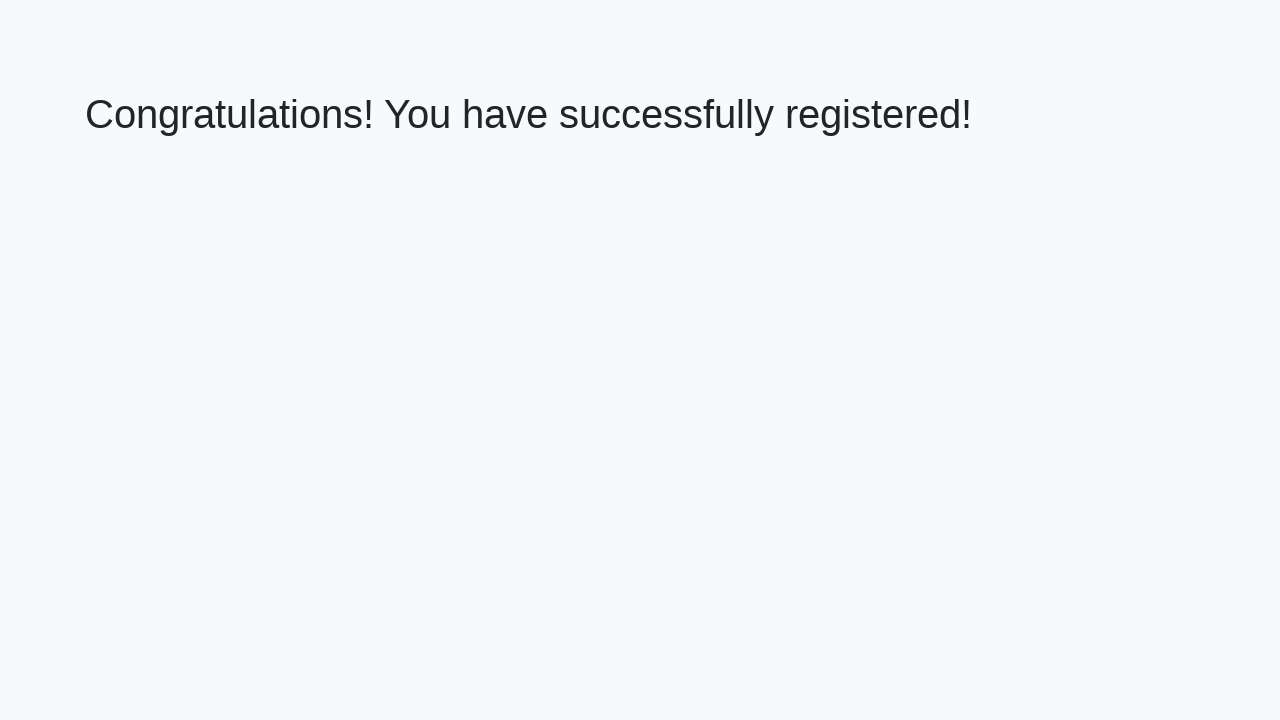